Tests browser navigation functionality by navigating to multiple URLs and using back, forward, and refresh browser controls

Starting URL: https://www.saucedemo.com/

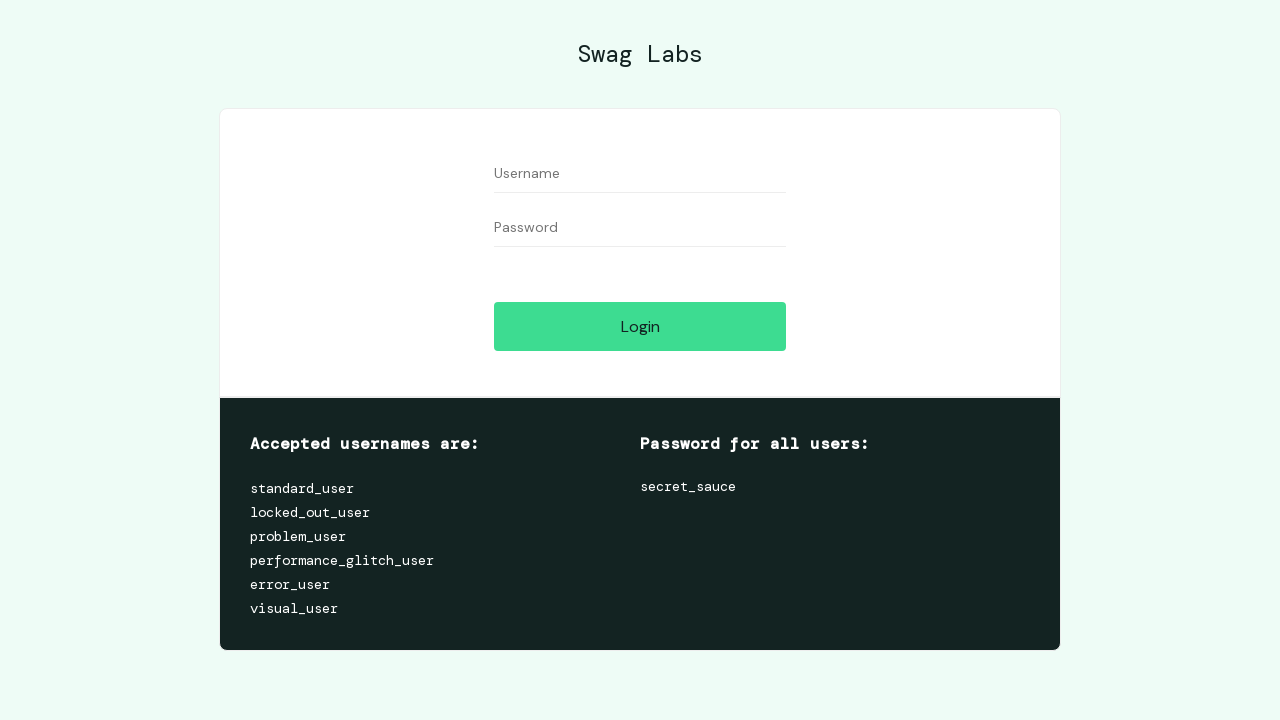

Navigated to zero.webappsecurity.com
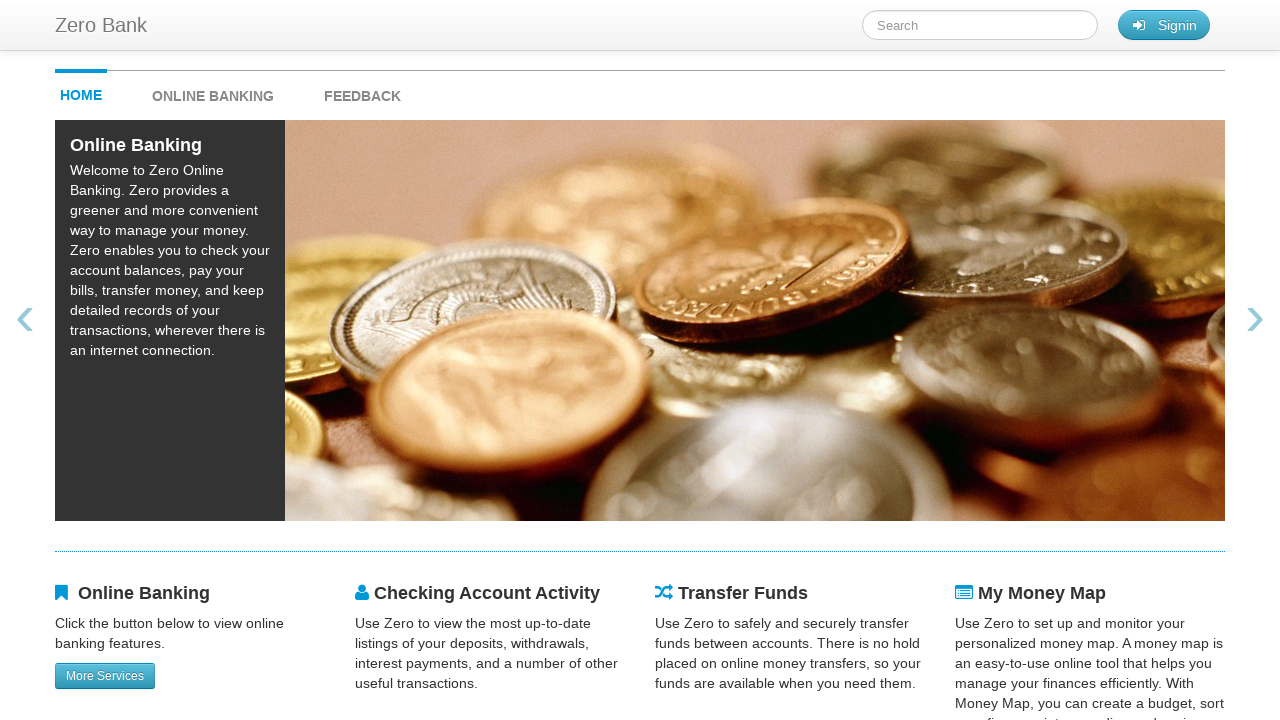

Navigated to testautomationpractice.blogspot.com
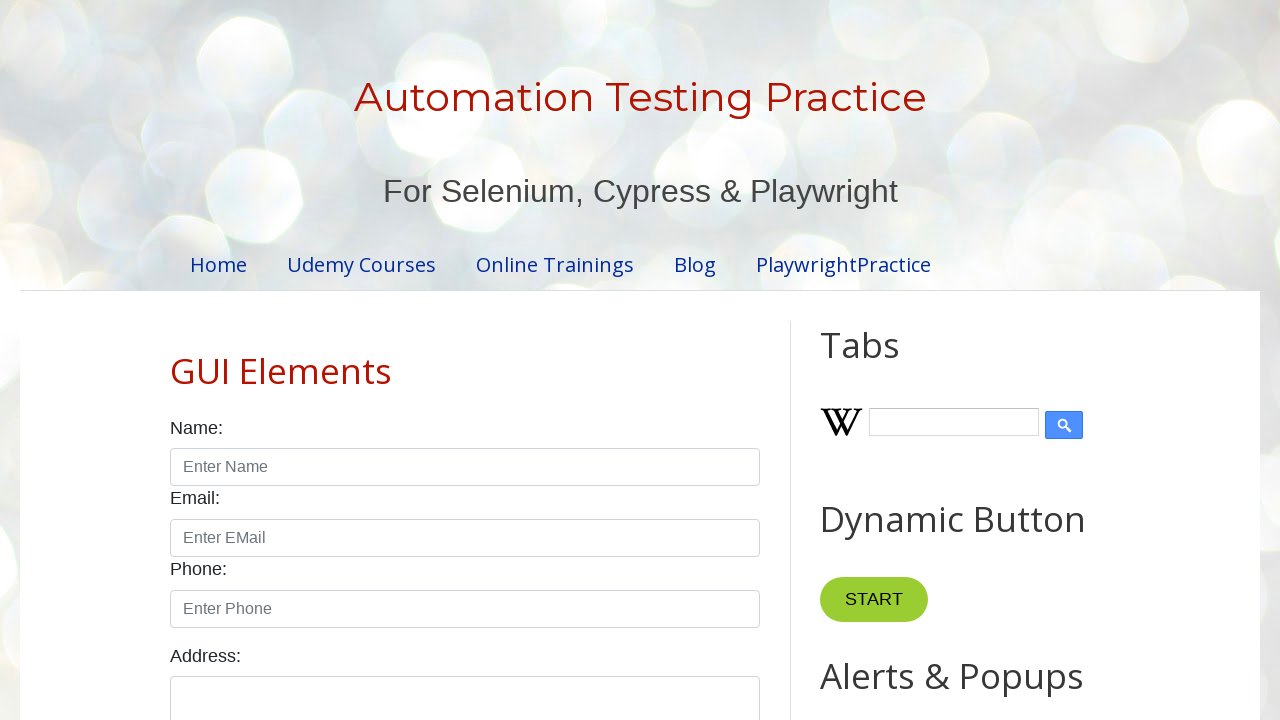

Navigated back to zero.webappsecurity.com
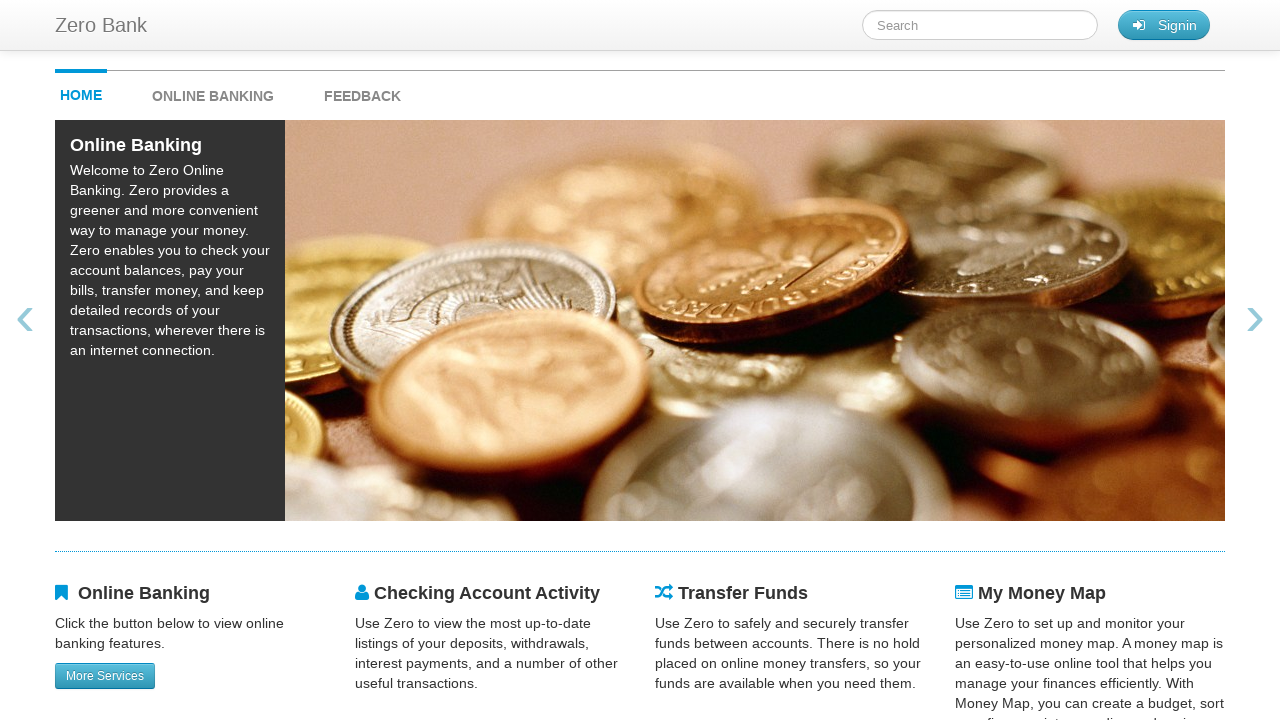

Navigated forward to testautomationpractice.blogspot.com
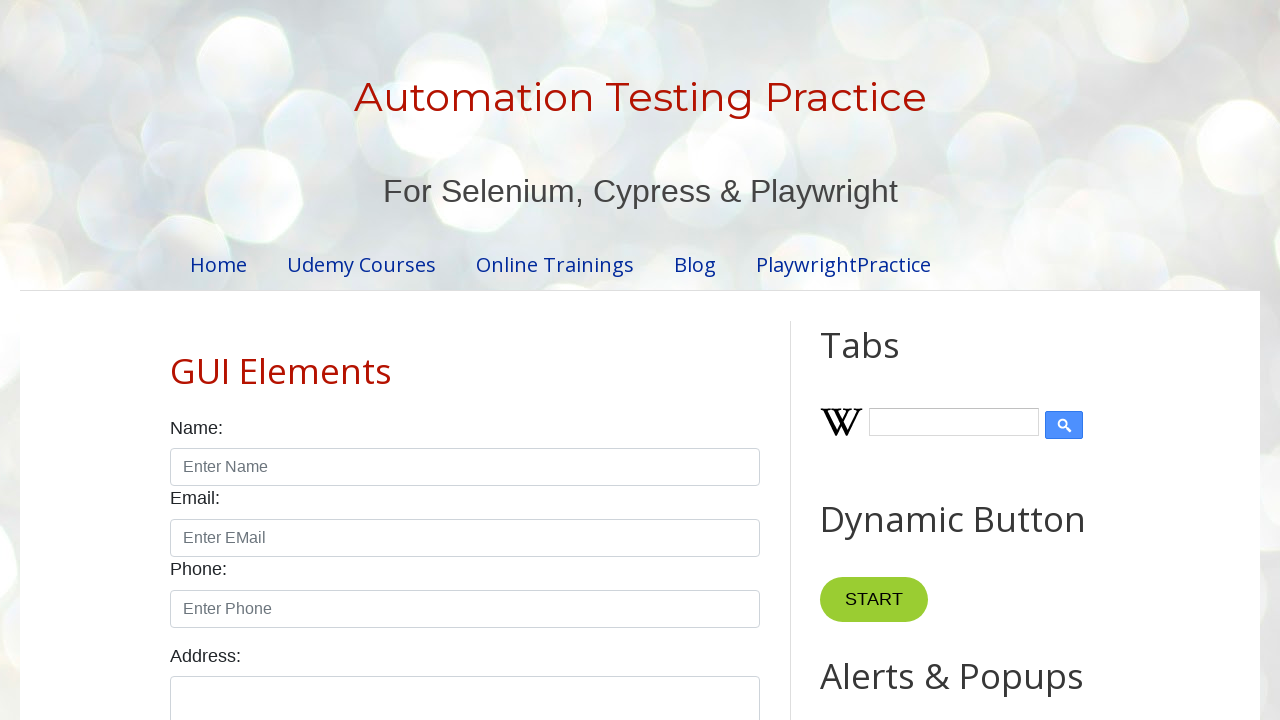

Refreshed the current page
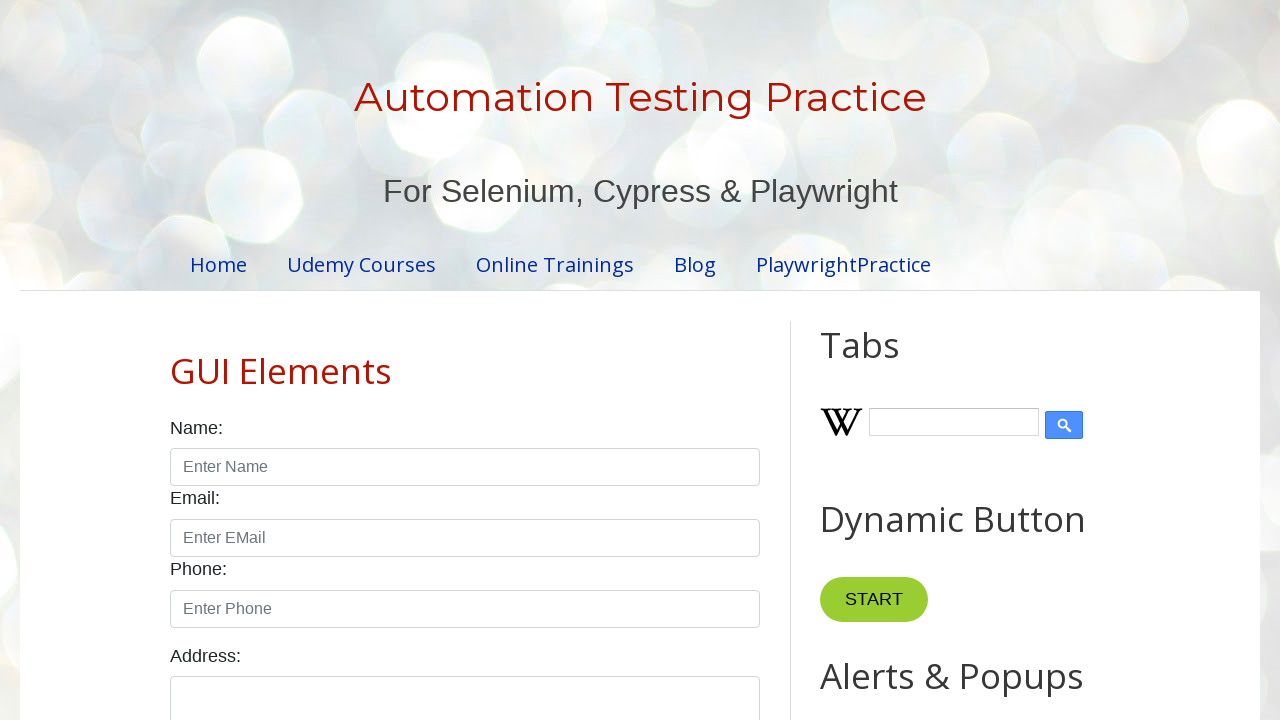

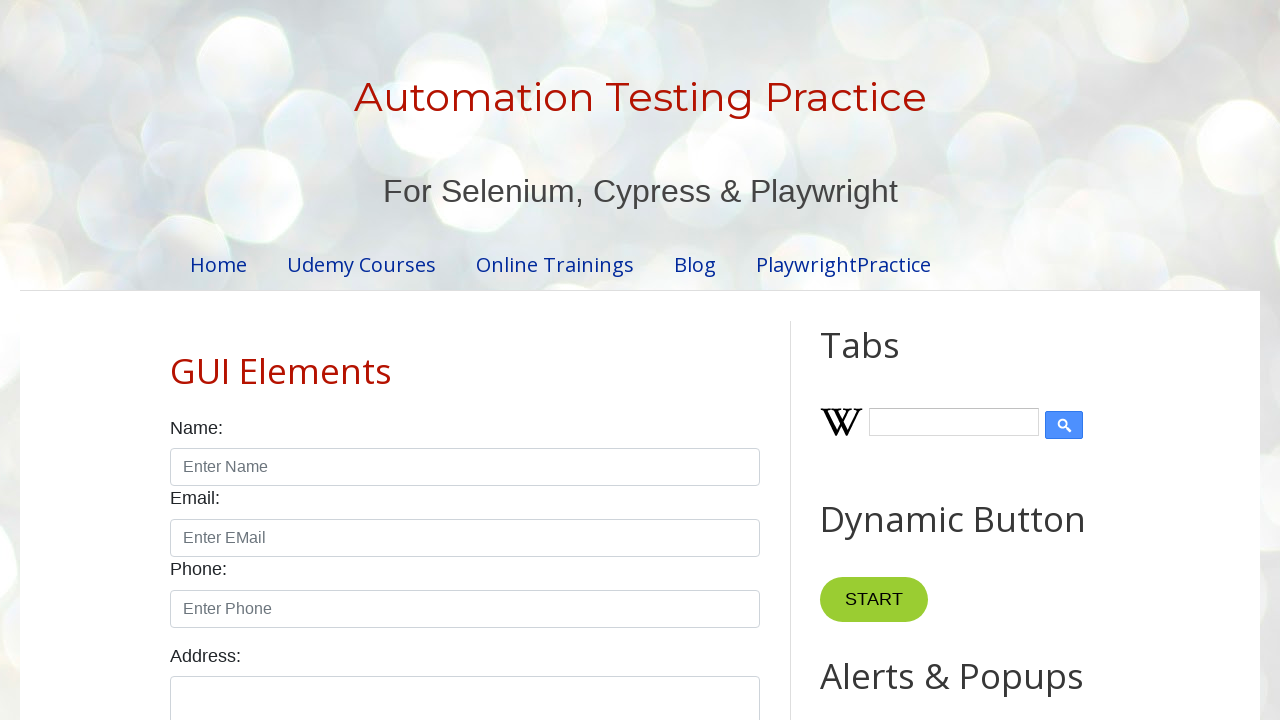